Tests dynamic controls on a demo page by clicking a checkbox, removing it, enabling a text input field, entering text, then disabling the field and verifying its disabled state.

Starting URL: https://the-internet.herokuapp.com/dynamic_controls

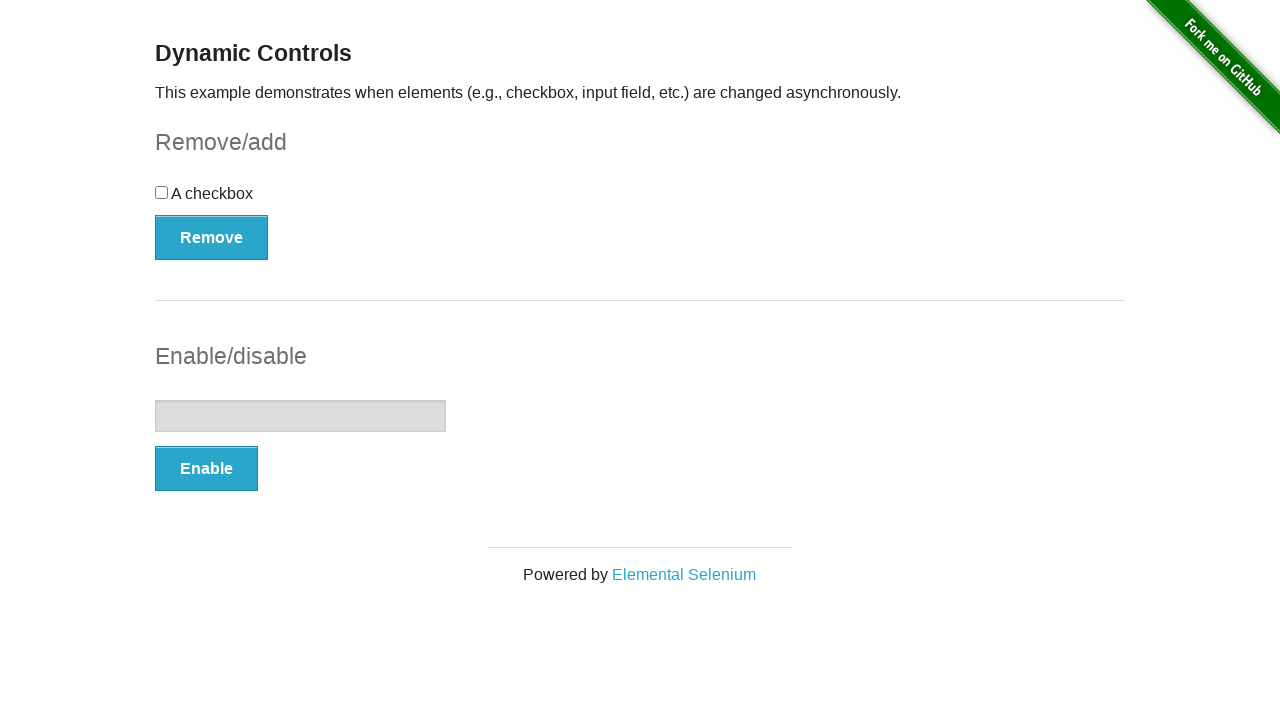

Clicked the checkbox at (162, 192) on input[type='checkbox']
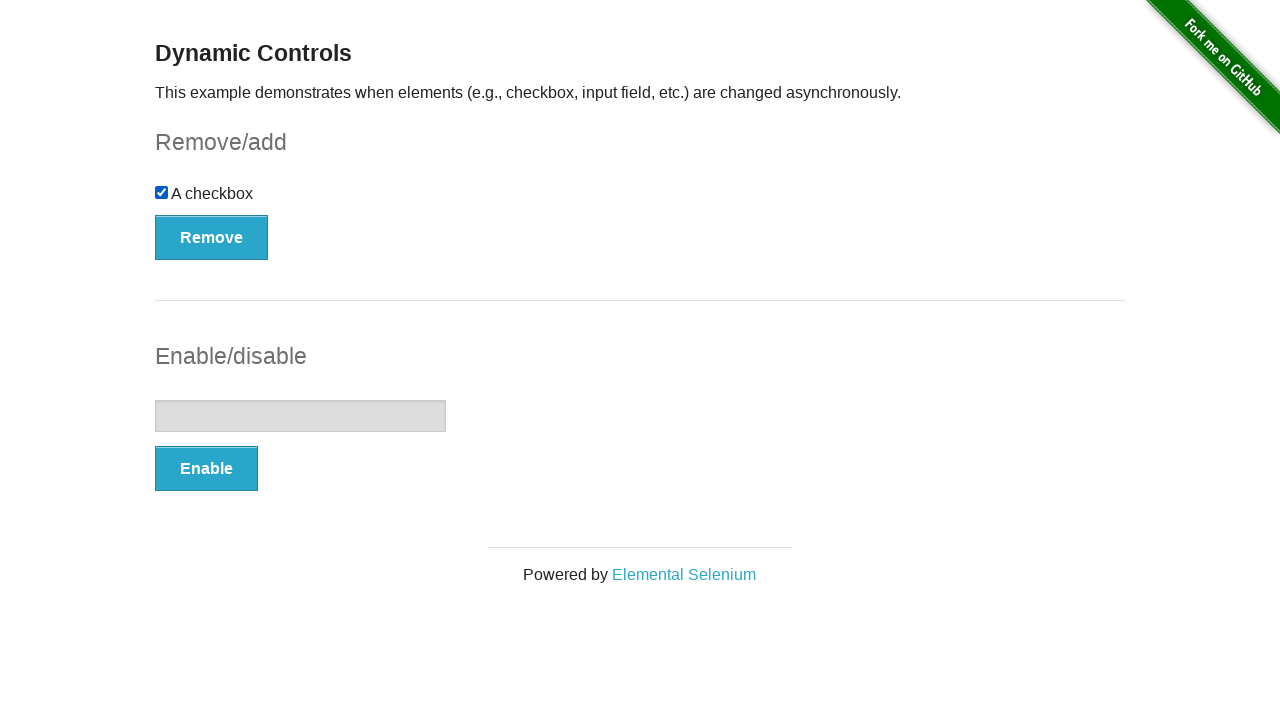

Clicked the Remove button at (212, 237) on button:text('Remove')
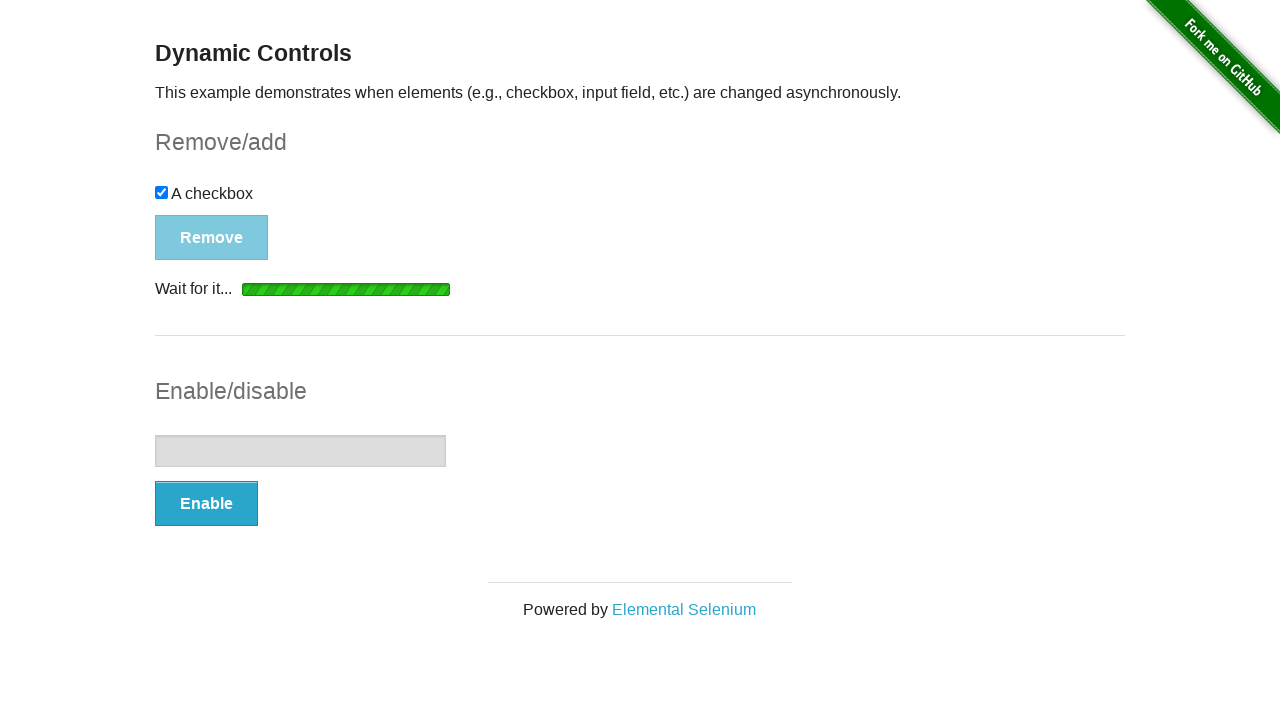

Verified the 'It's gone!' message appeared
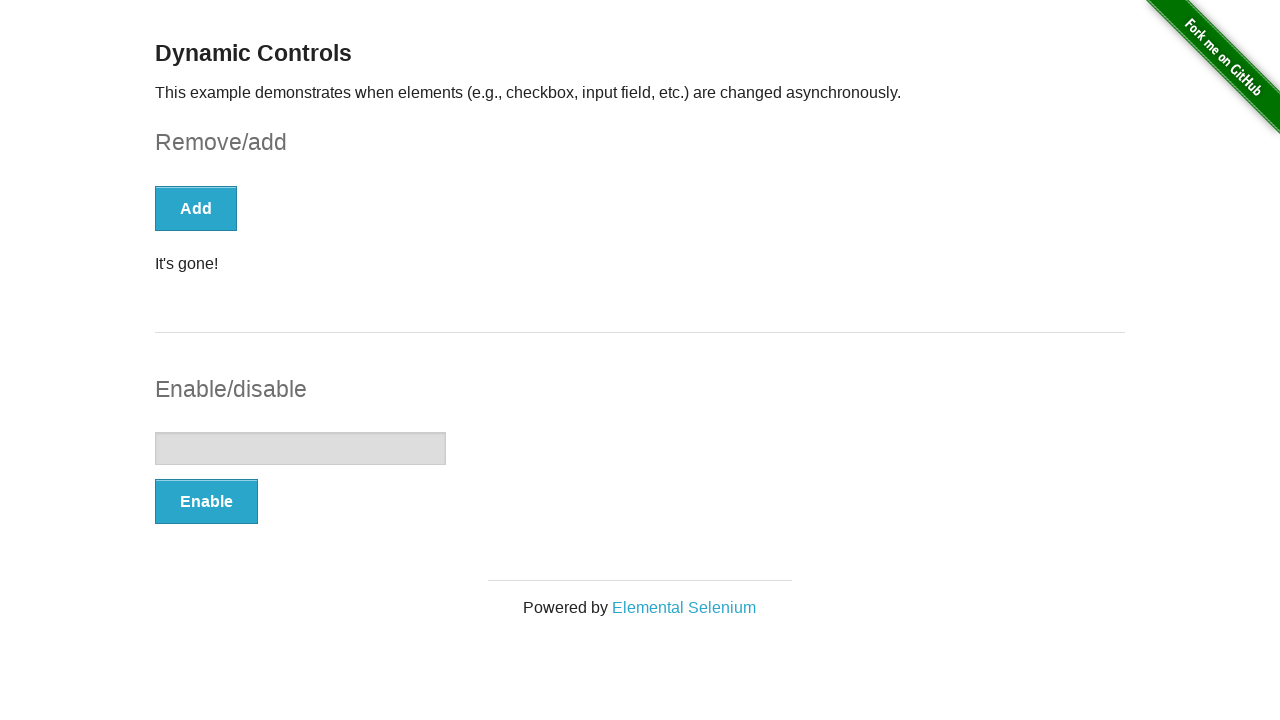

Clicked the Enable button at (206, 501) on button:text('Enable')
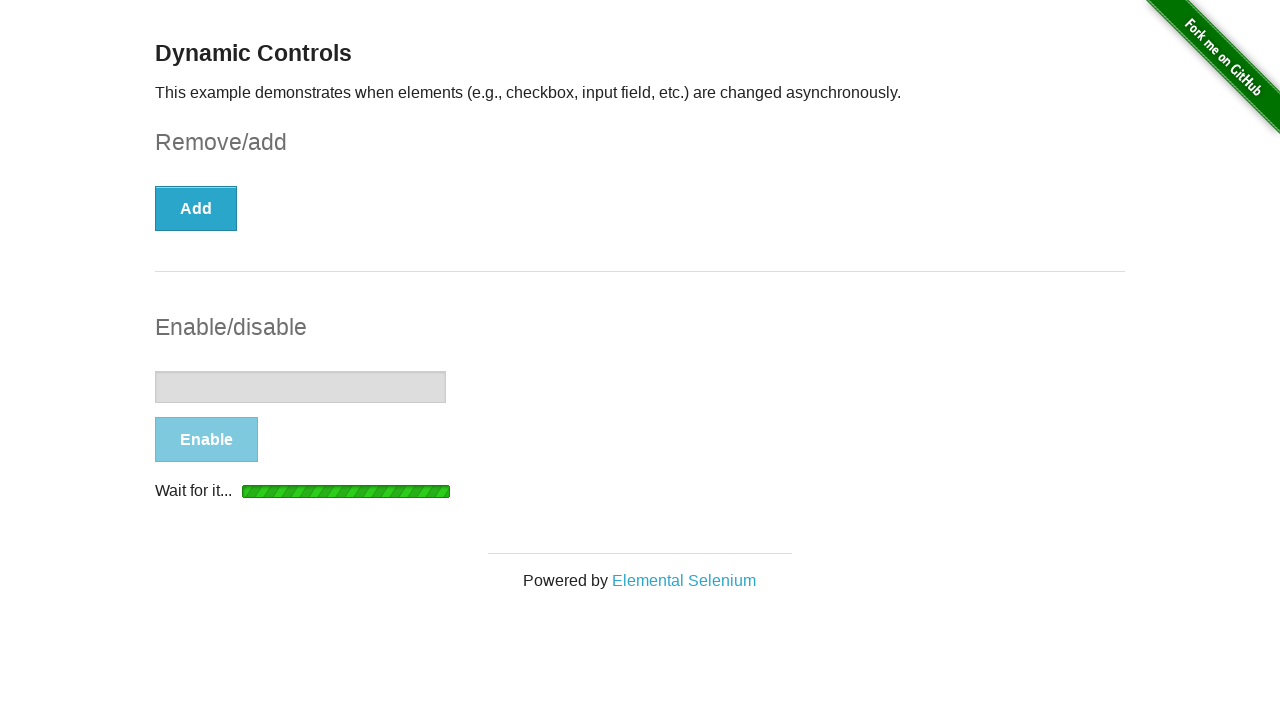

Text input field is now enabled
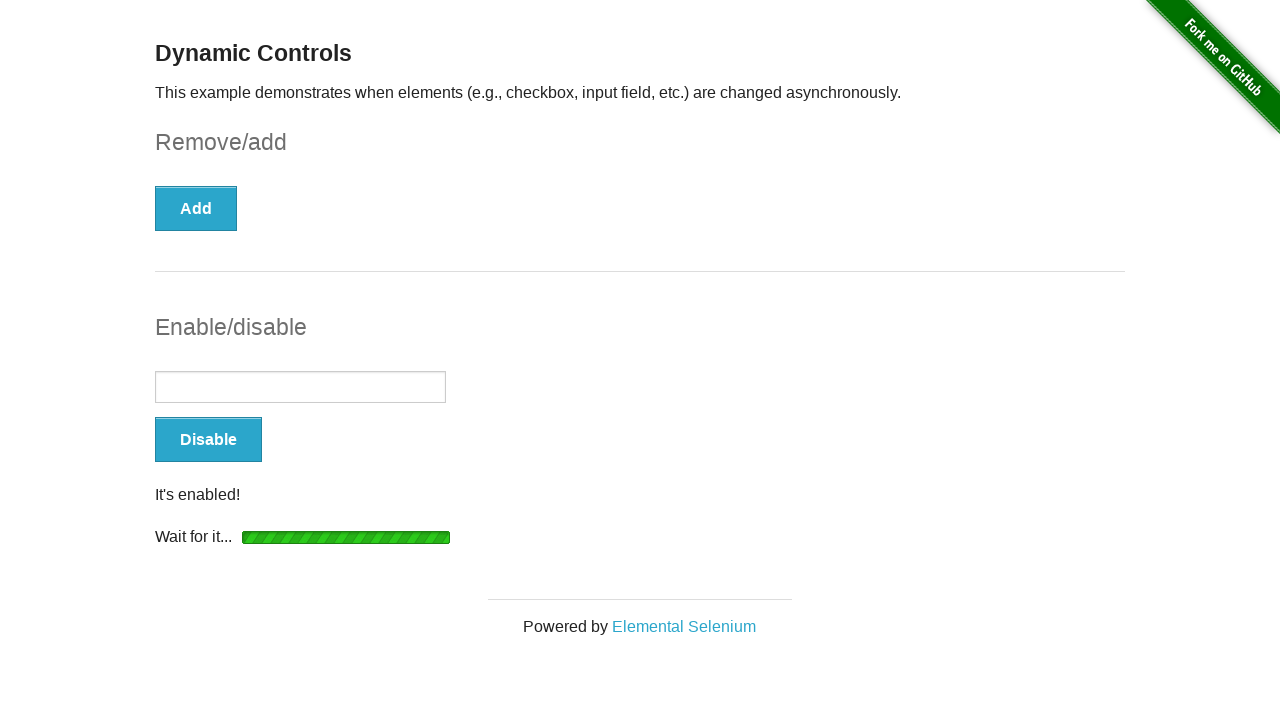

Entered 'batch12_test' into the text input field on input[type='text']
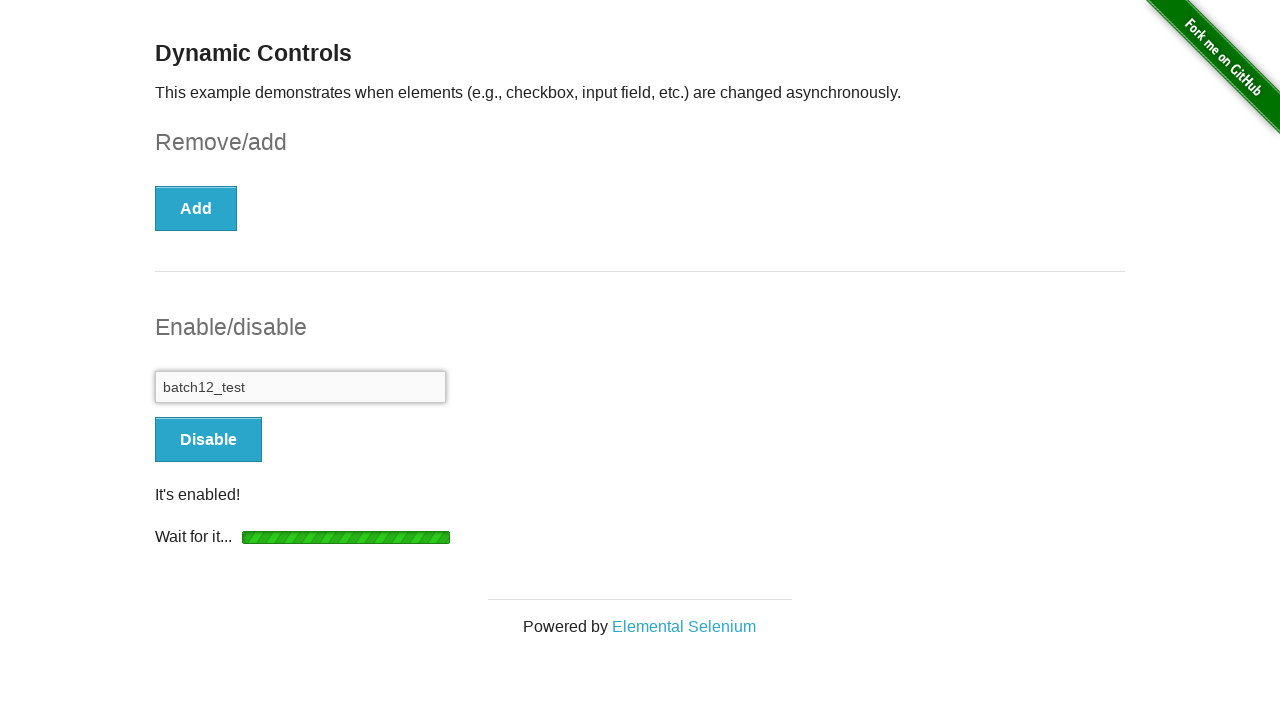

Clicked the Disable button at (208, 440) on button:text('Disable')
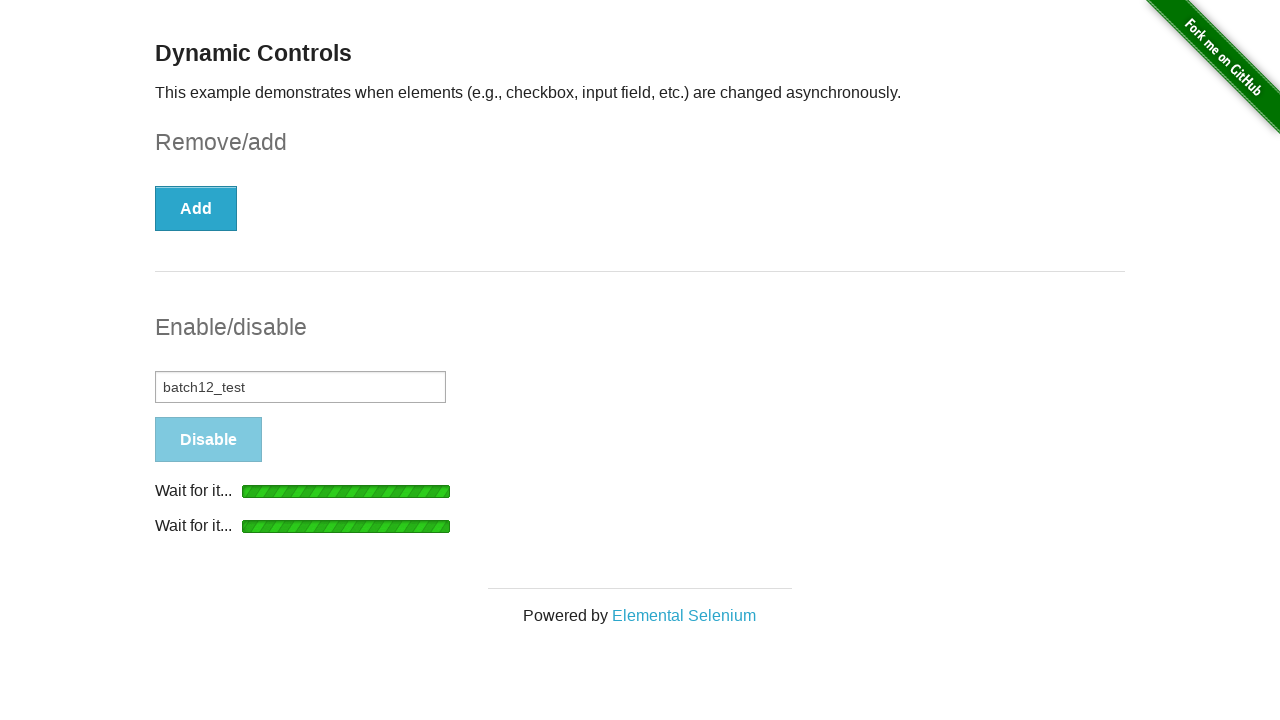

Verified the text input field is now disabled with 'It's disabled!' message
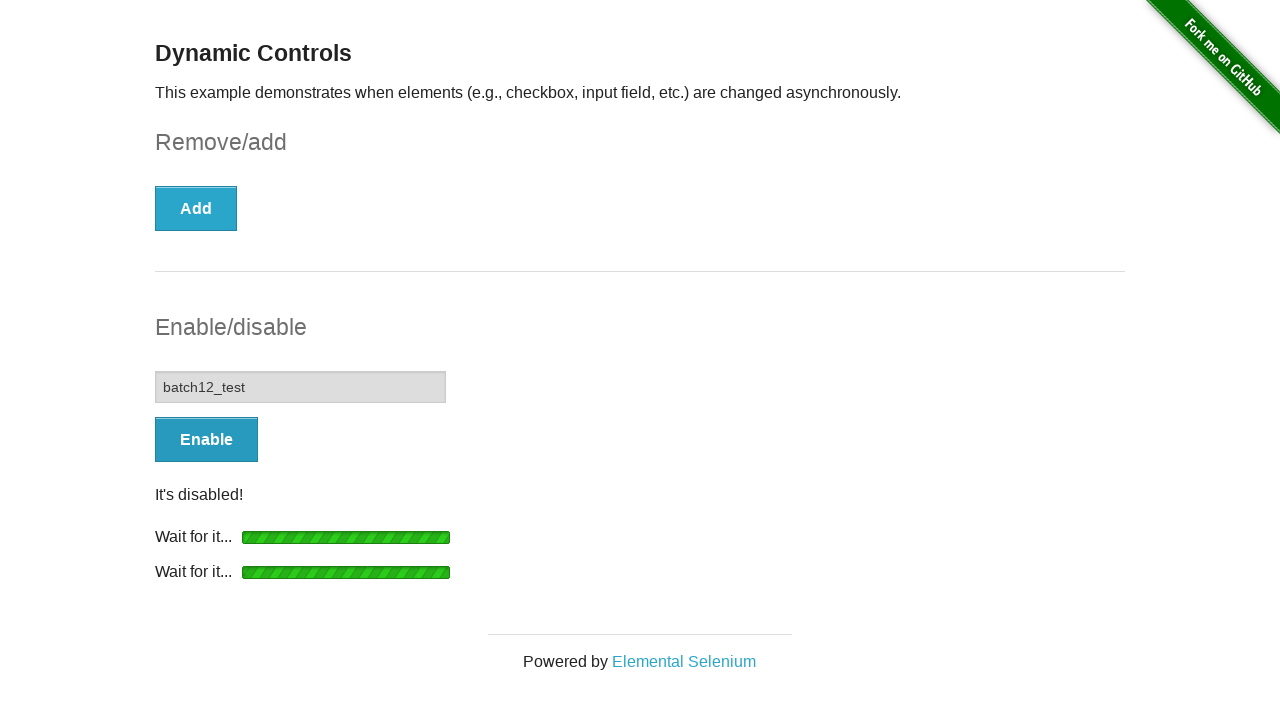

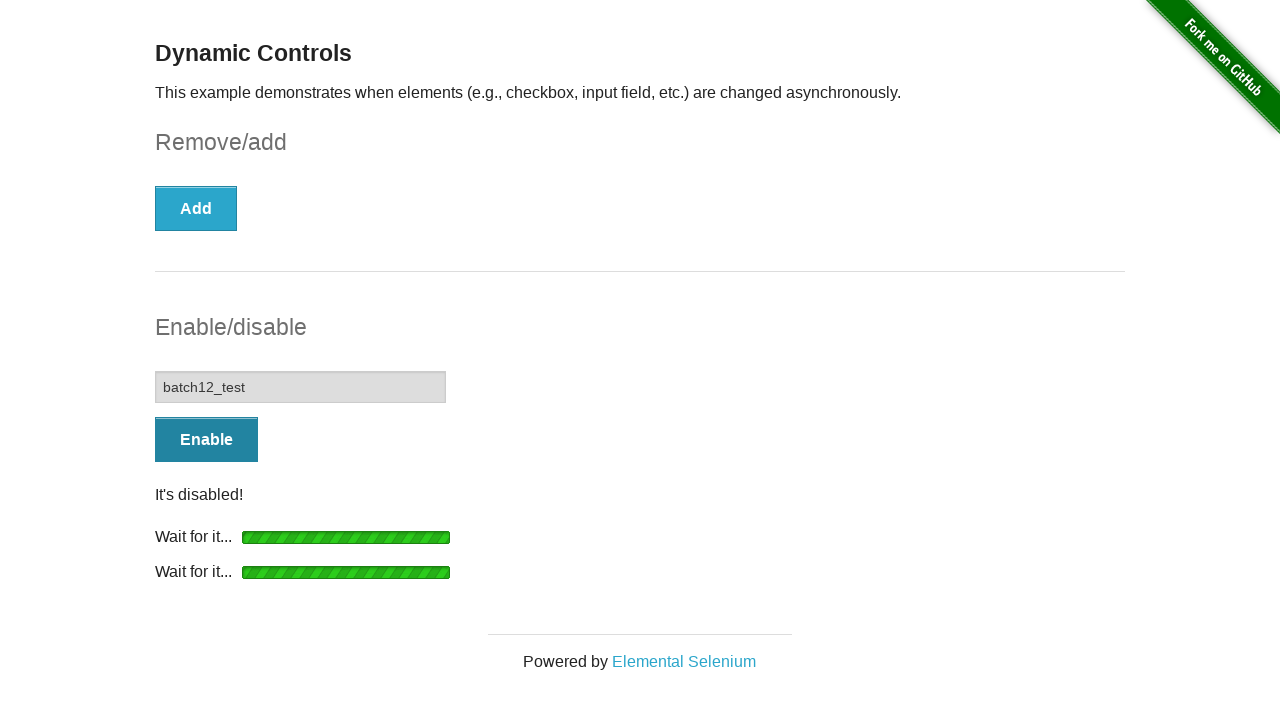